Tests GitHub search functionality by searching for a specific repository (eroshenkoam/allure-example), clicking on the search result, and verifying the repository page loads with the Code tab visible.

Starting URL: https://github.com/

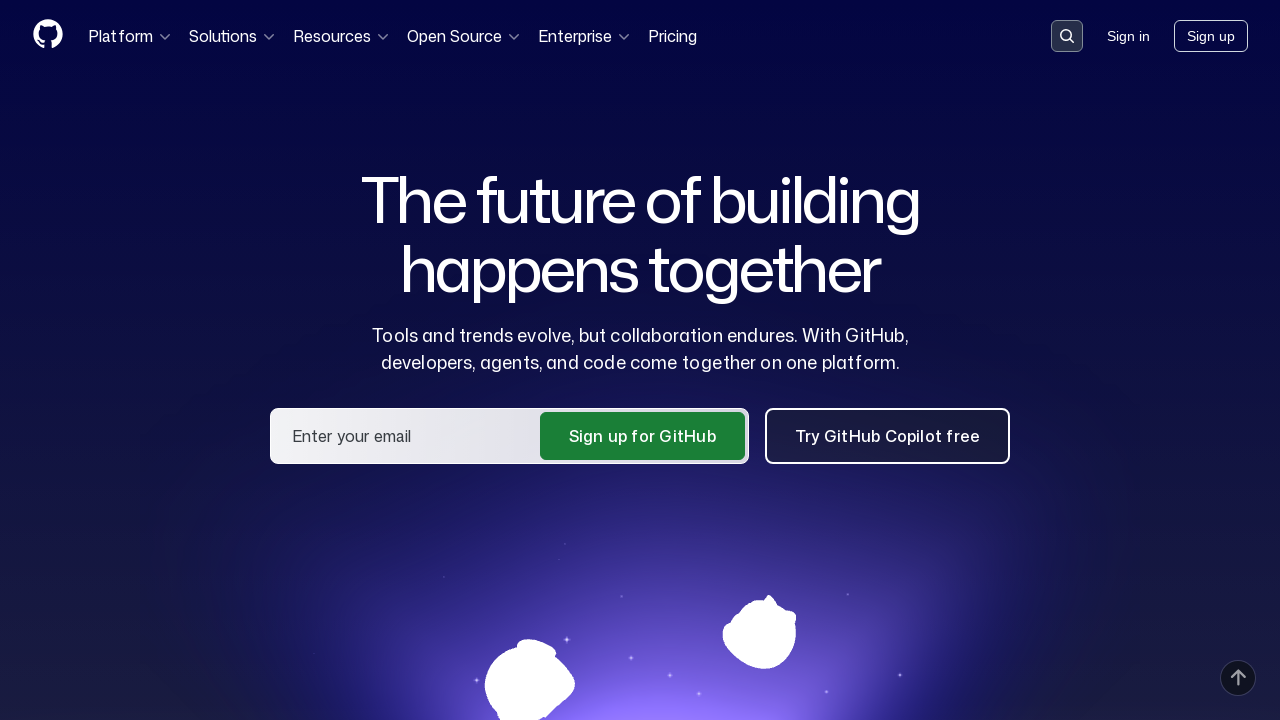

Clicked on the search input container at (1067, 36) on div.search-input-container
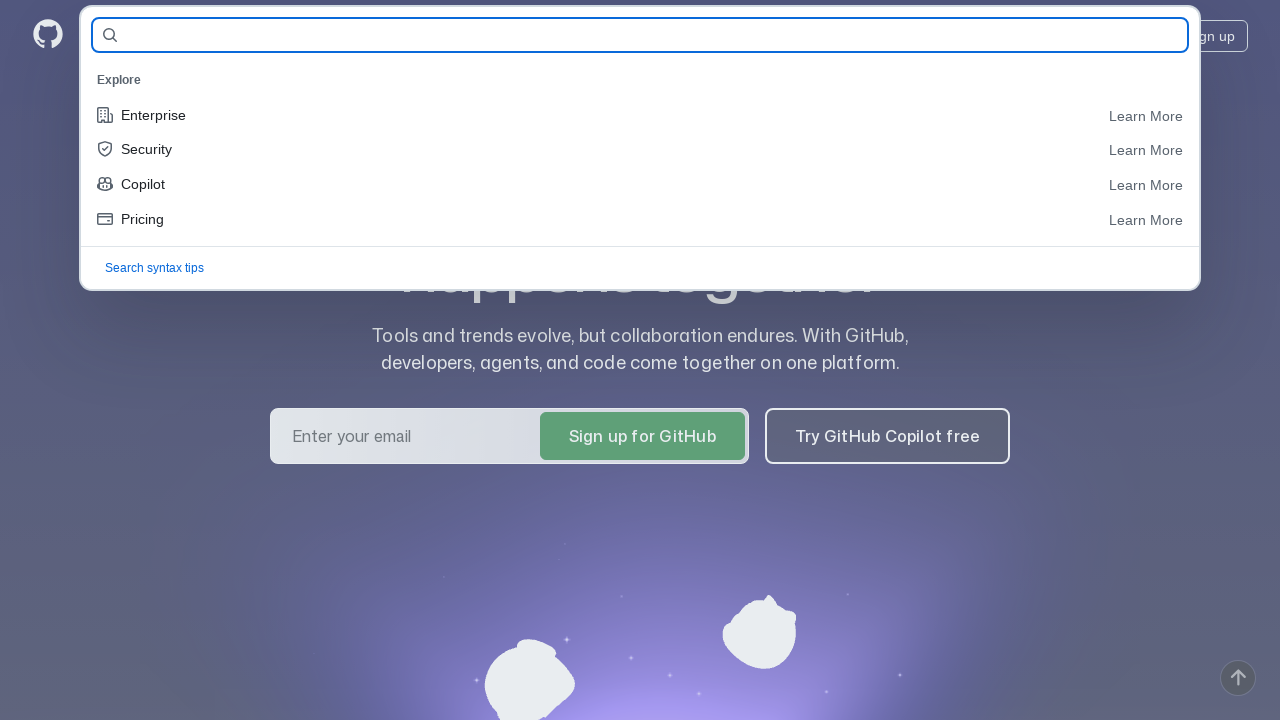

Filled search field with 'eroshenkoam/allure-example' on #query-builder-test
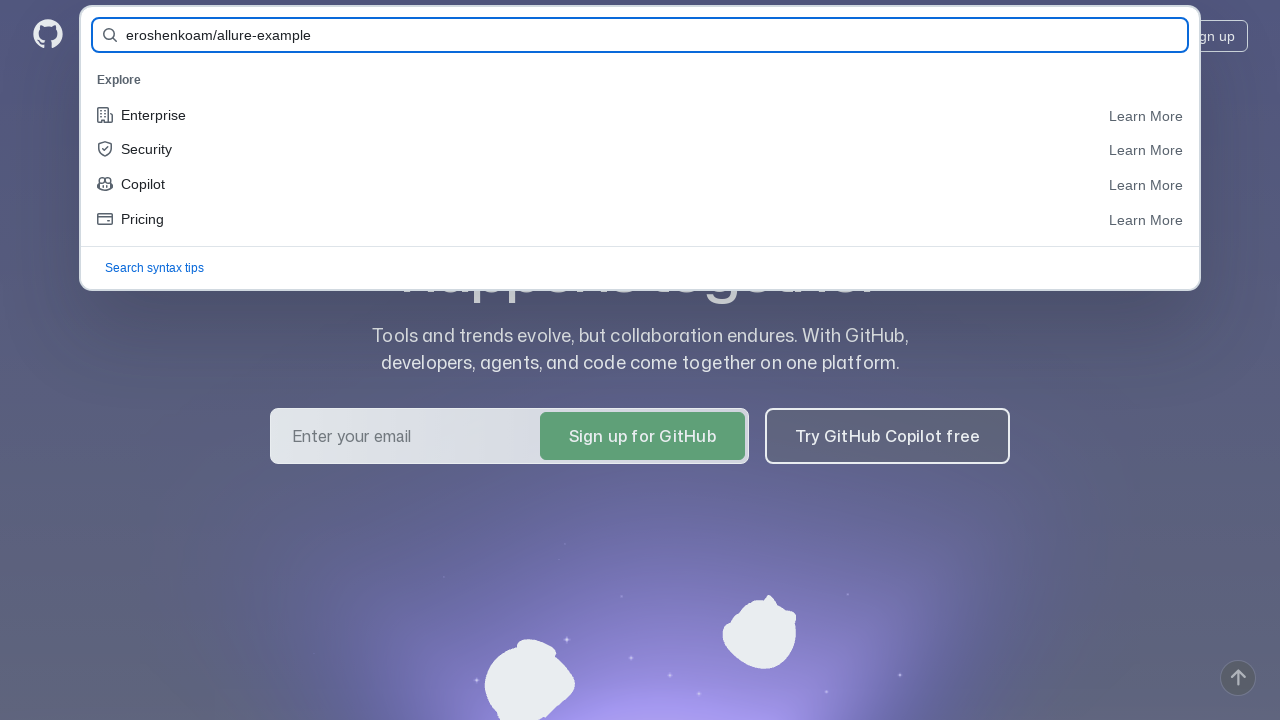

Pressed Enter to search for the repository
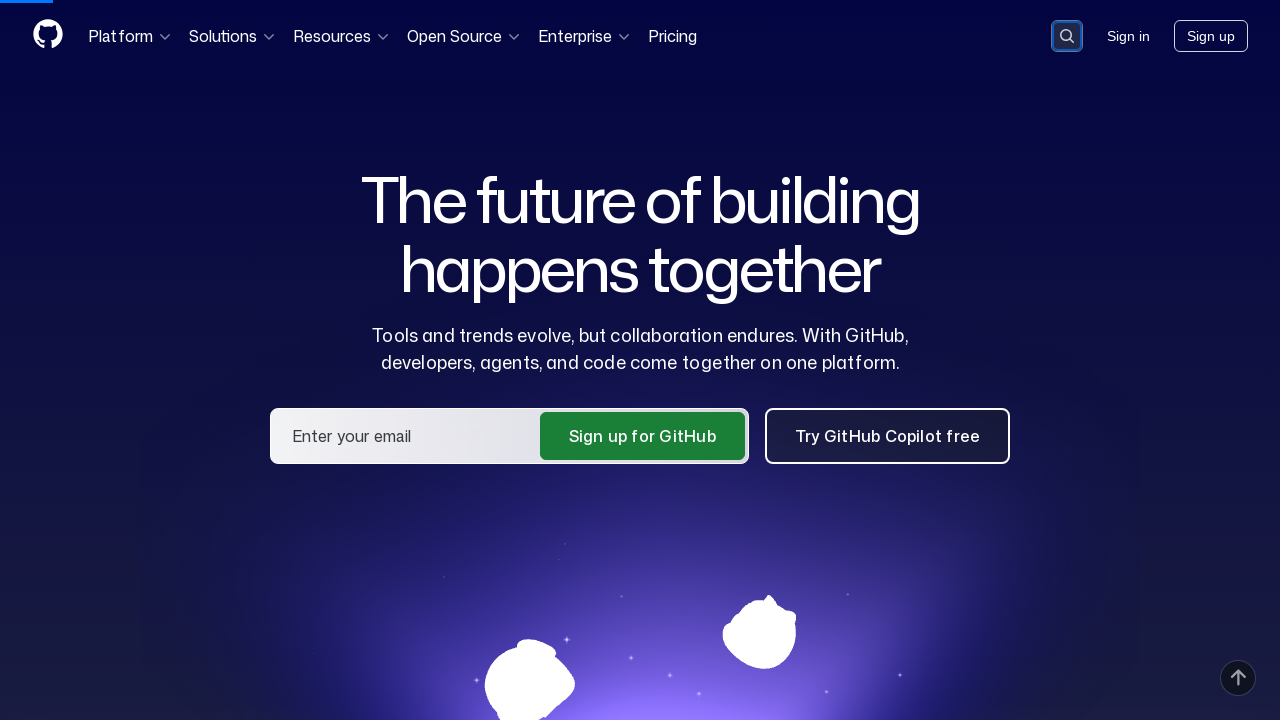

Clicked on the eroshenkoam/allure-example repository search result at (478, 161) on [href='/eroshenkoam/allure-example']
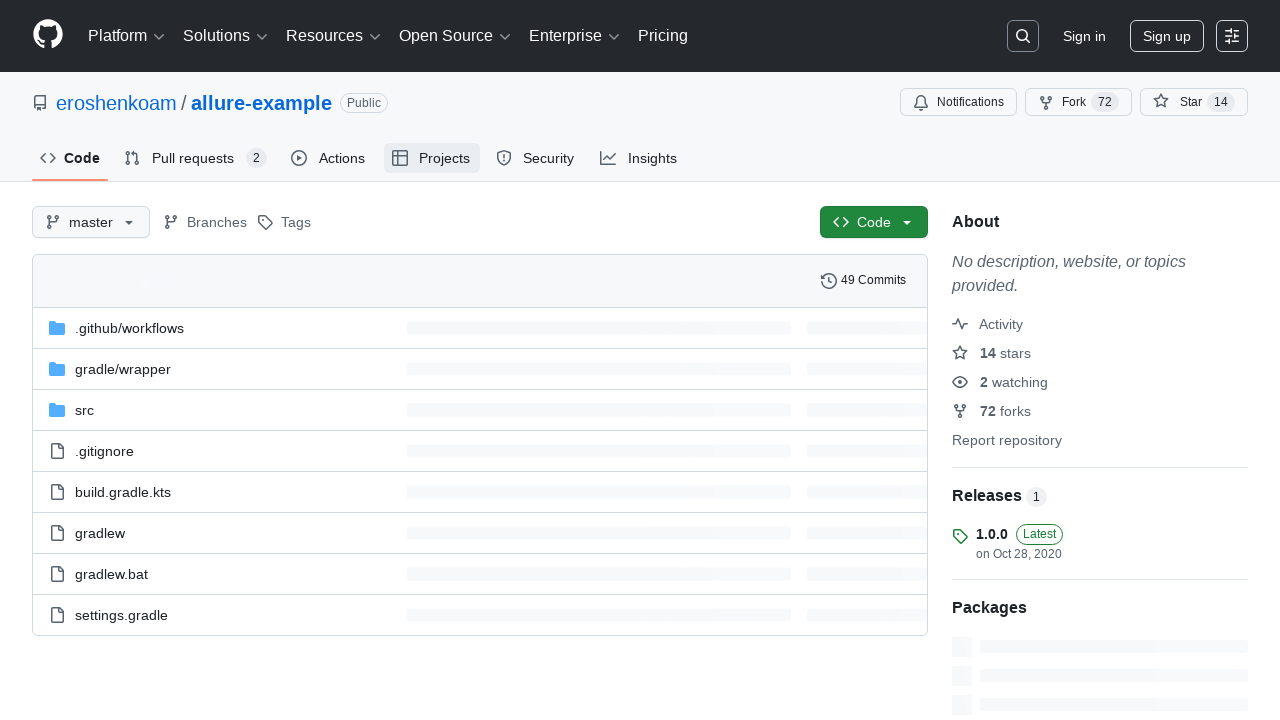

Verified that the Code tab is visible on the repository page
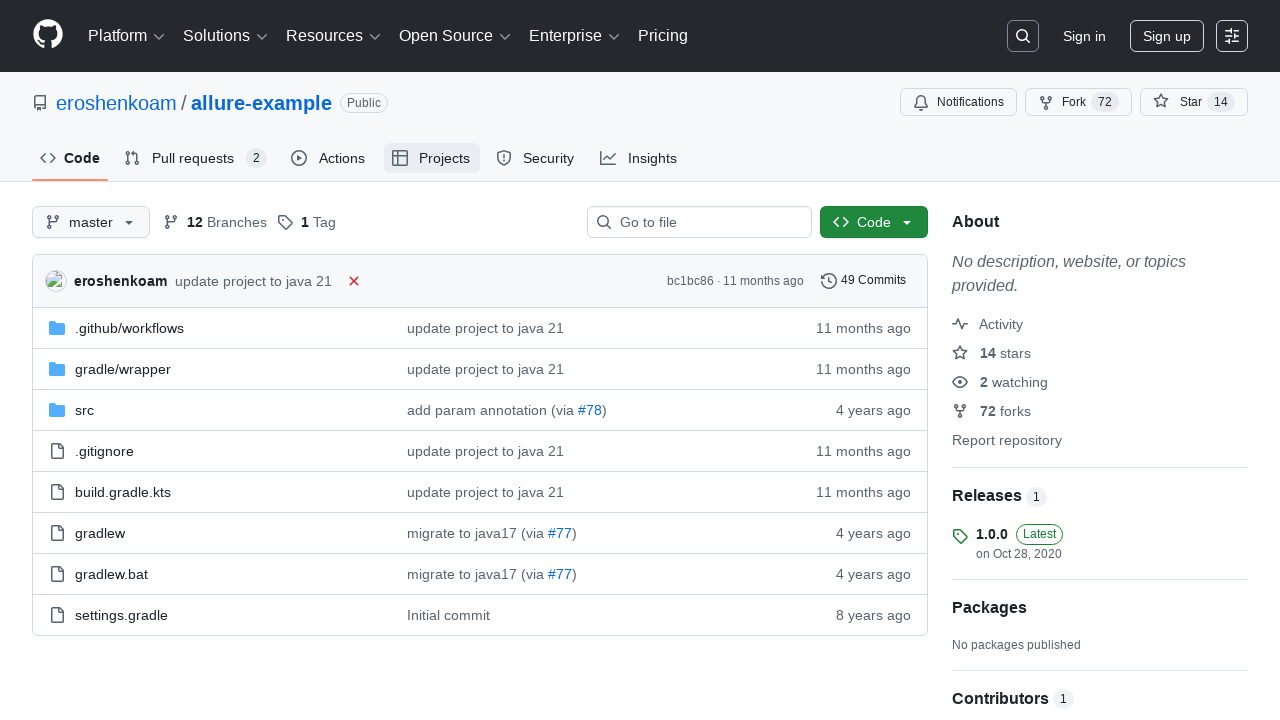

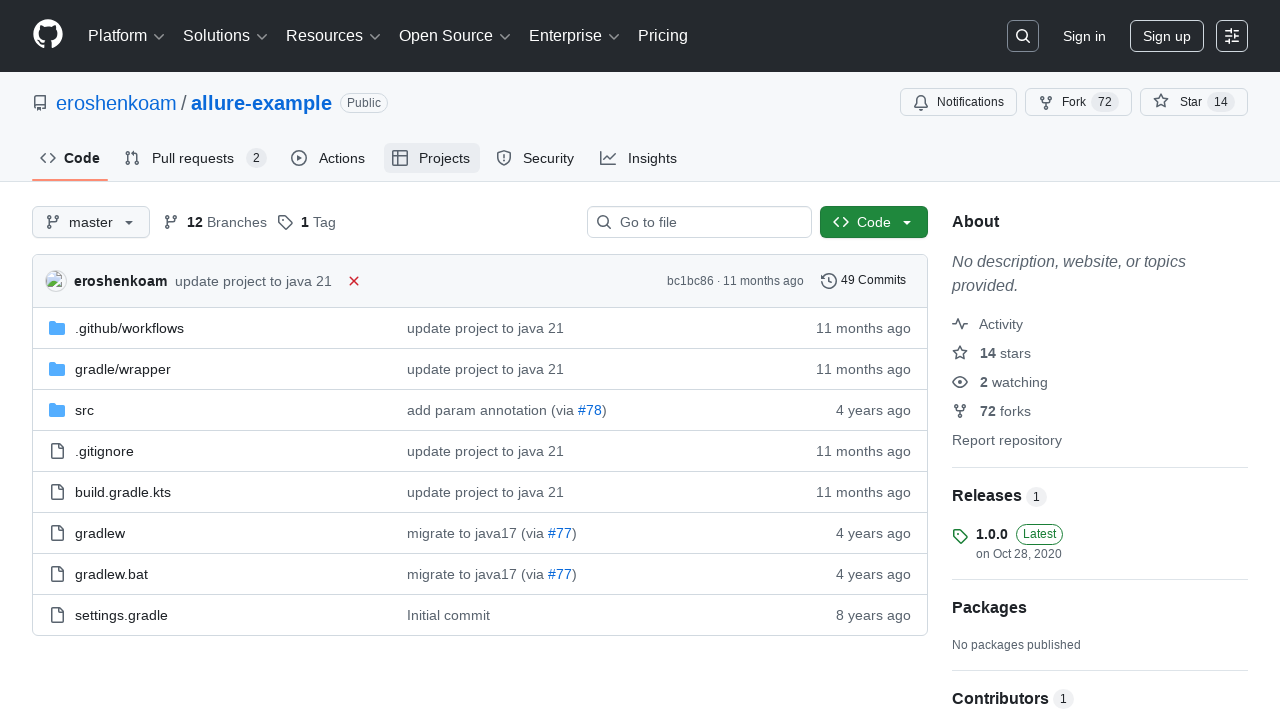